Tests mouse hover functionality by hovering over an expanding div to reveal a hidden link, then clicking the link and verifying the resulting page header.

Starting URL: https://testpages.herokuapp.com/styled/expandingdiv.html

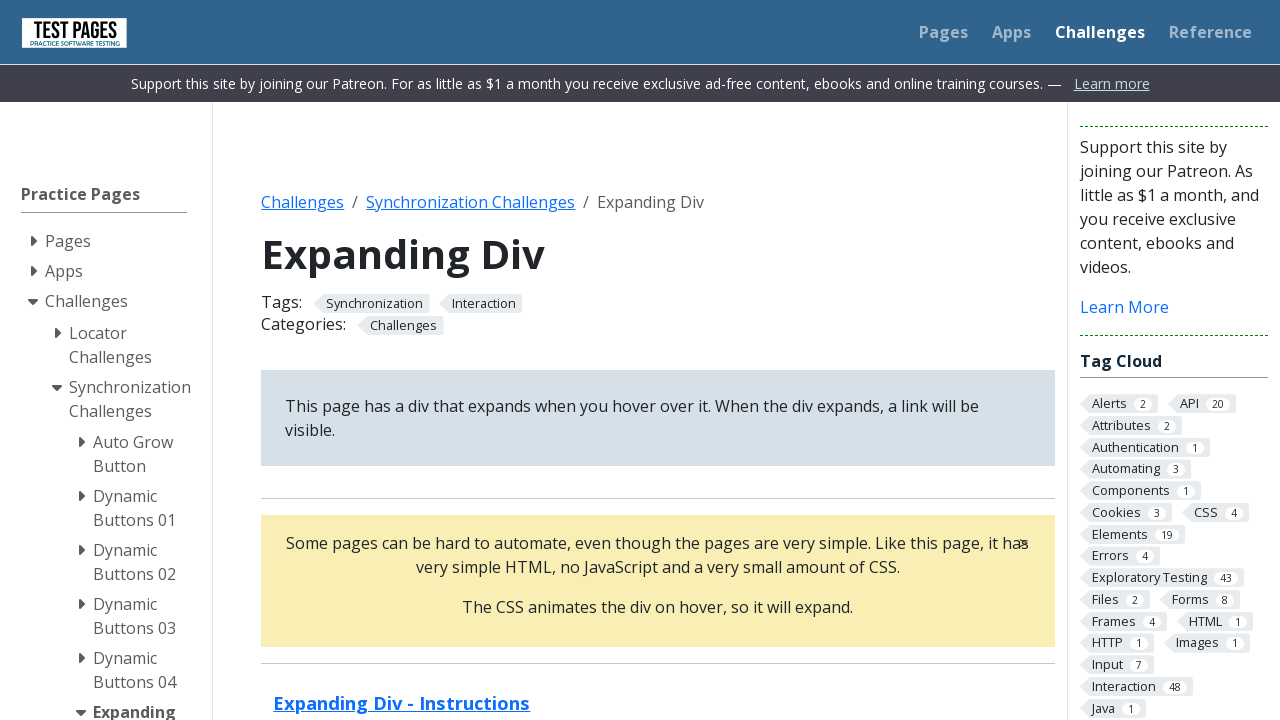

Hovered over expanding div to reveal hidden link at (658, 580) on .expand
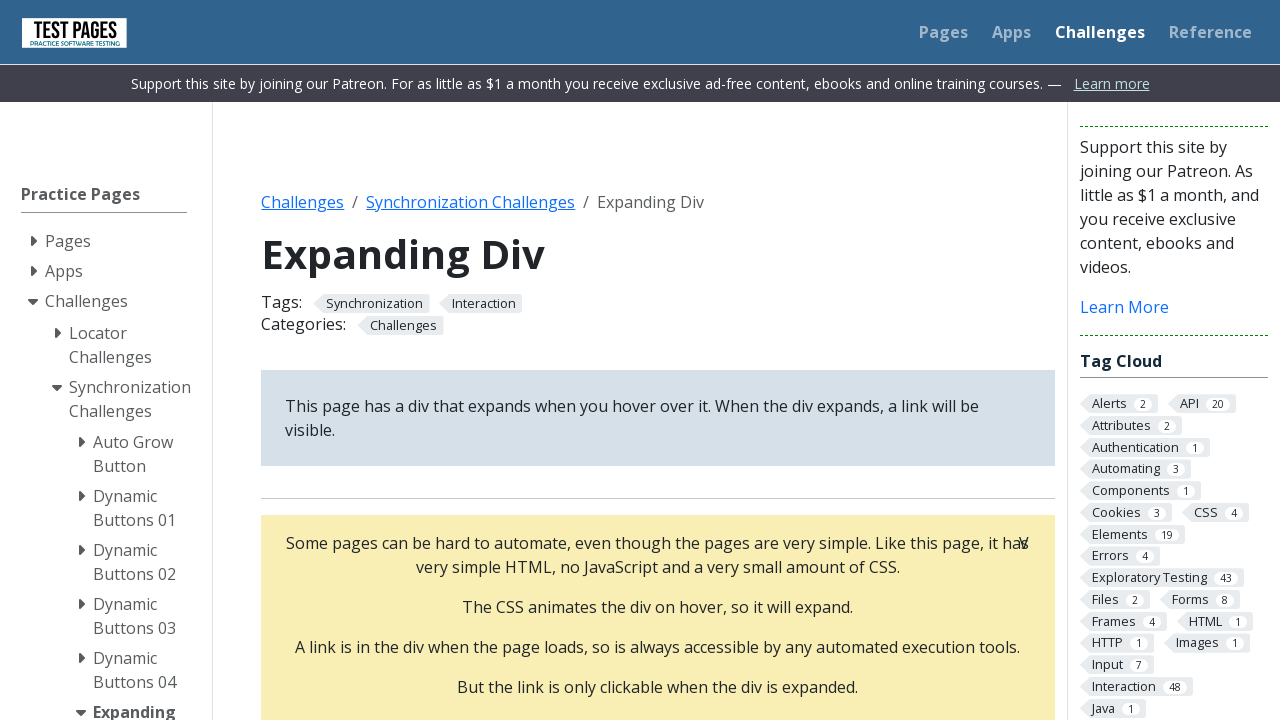

Clicked the link revealed by expanding div at (658, 360) on .expand a
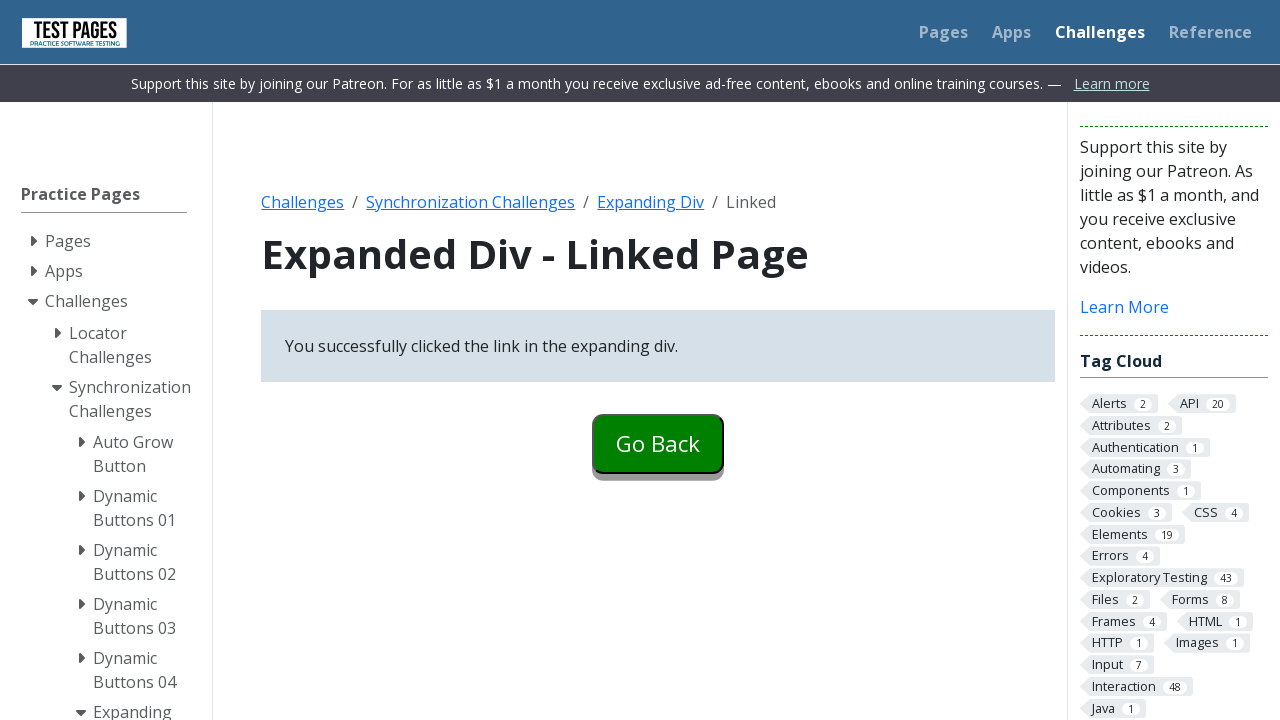

Result page loaded with h1 header visible
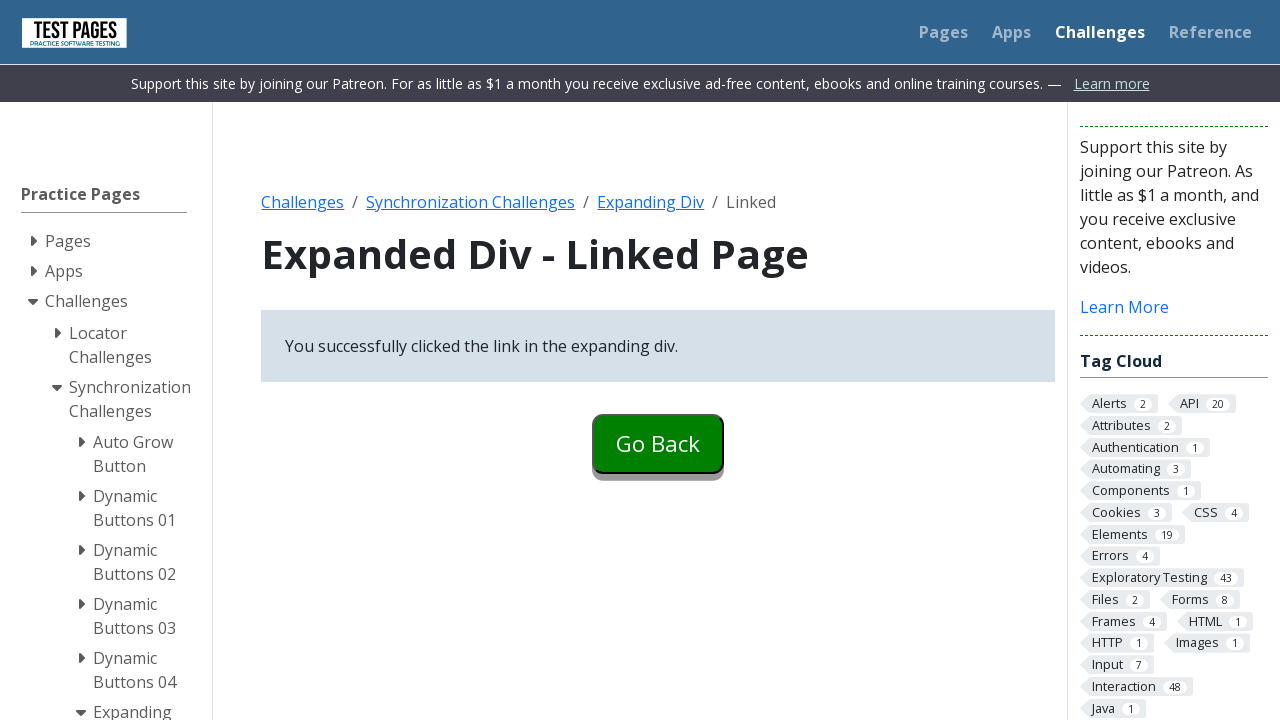

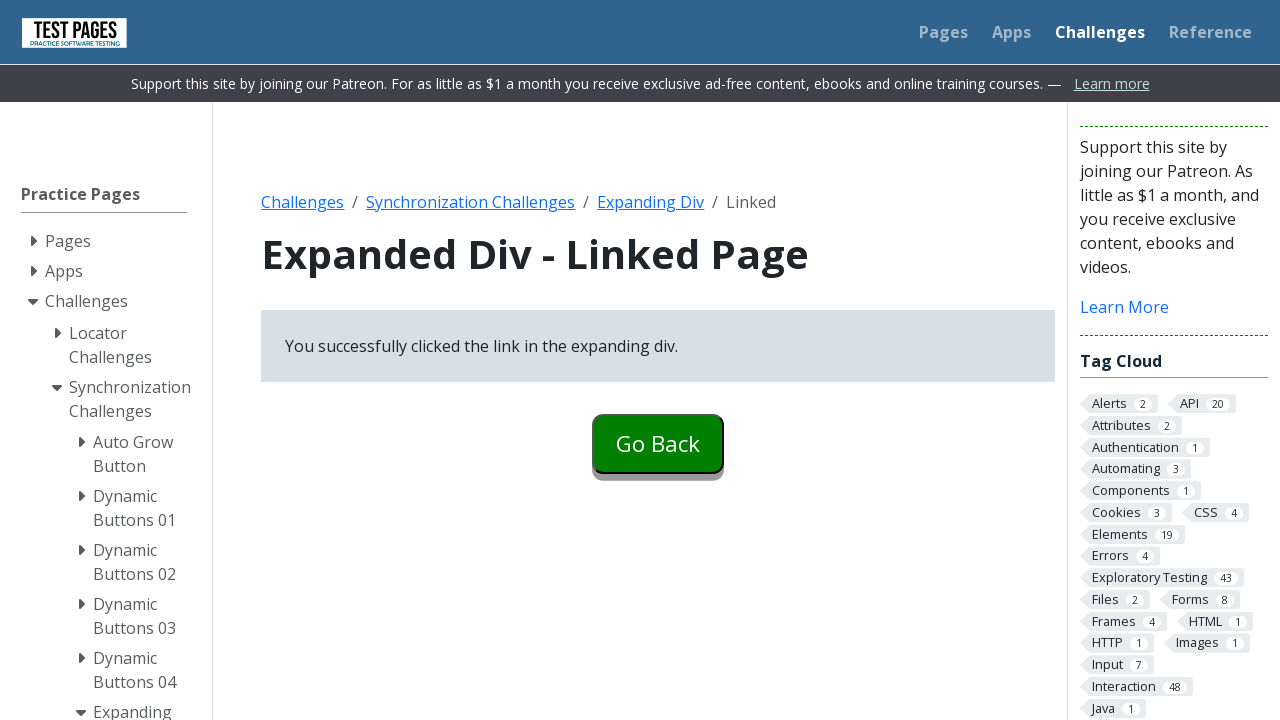